Tests interaction with a VOICEVOX text-to-speech web service by selecting a voice option from a dropdown menu.

Starting URL: https://voicevox.su-shiki.com/vertical/

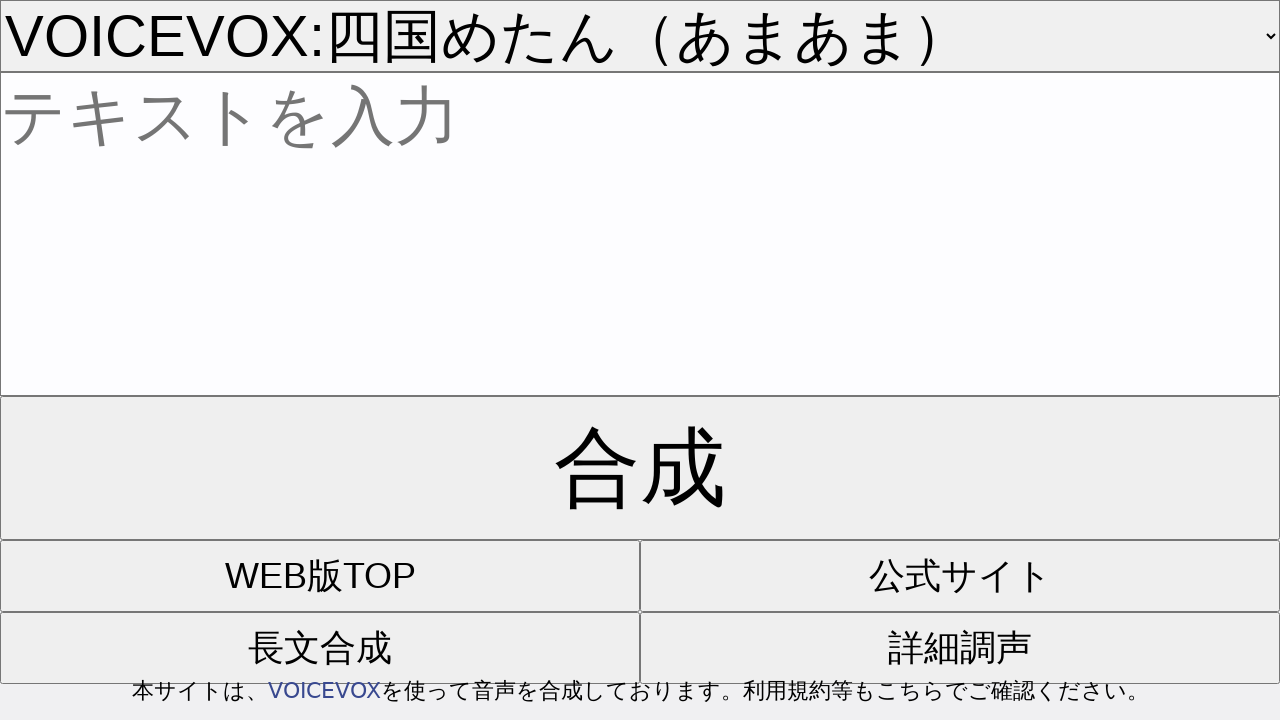

Speaker dropdown selector loaded and available
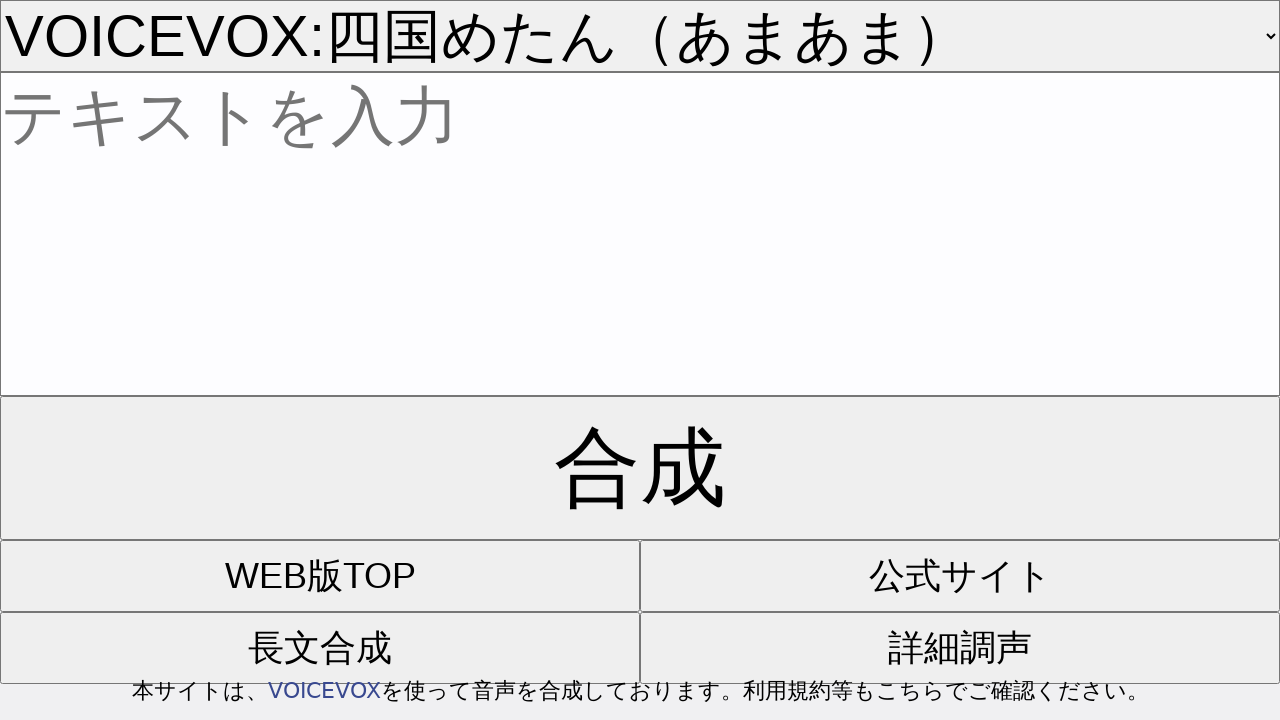

Selected voice option '2' (四国めたん ノーマル) from speaker dropdown on select[name='speaker']
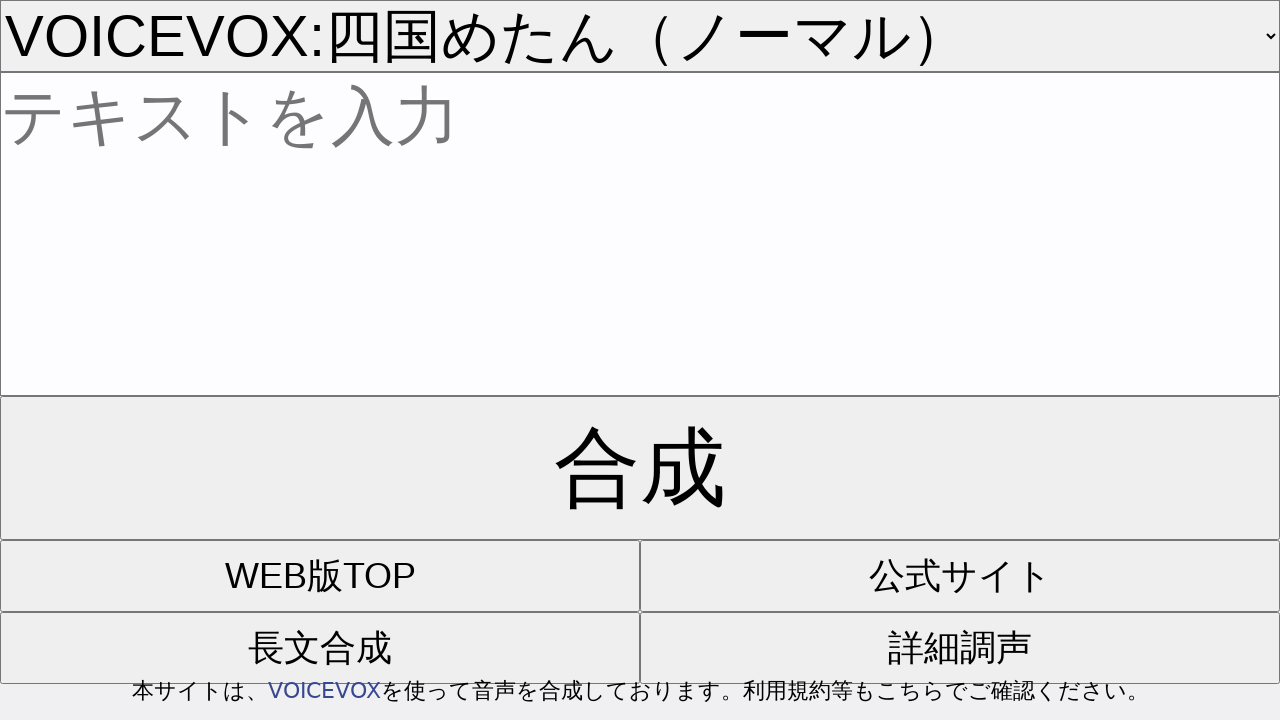

Link element appeared after voice selection
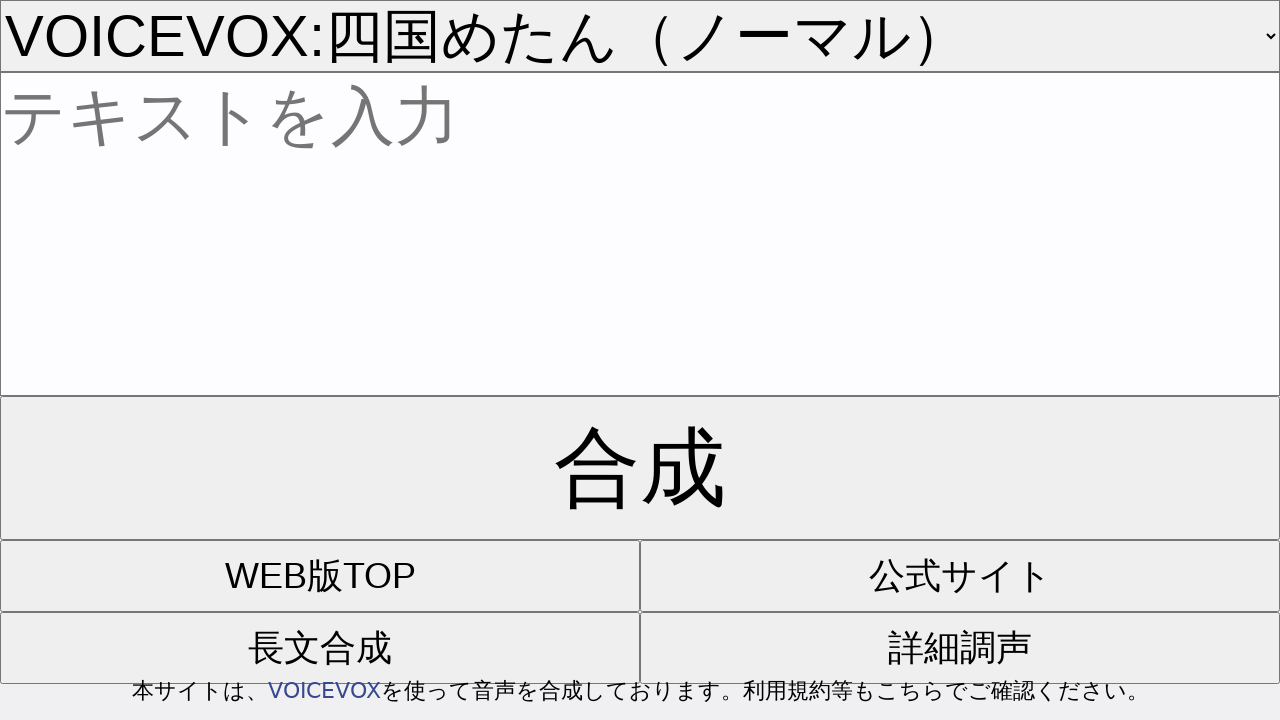

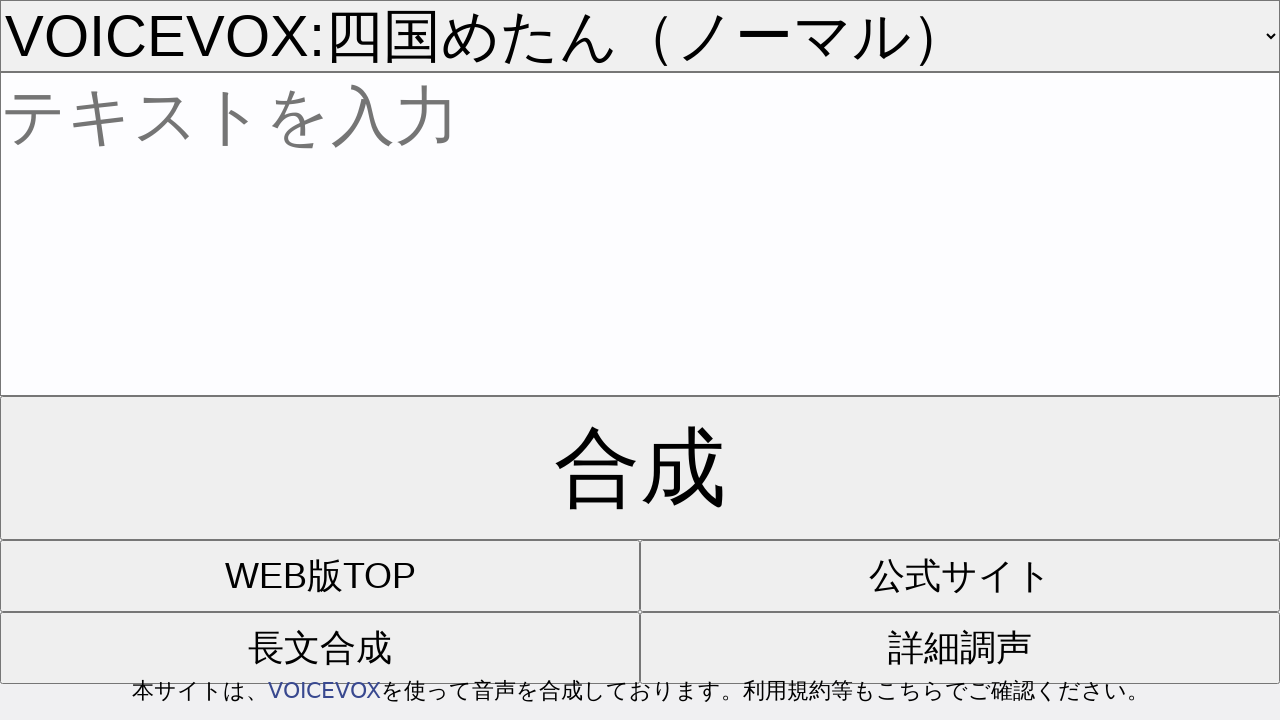